Tests dropdown handling on the OrangeHRM trial signup page by selecting a country from the dropdown menu using different selection methods.

Starting URL: https://www.orangehrm.com/orangehrm-30-day-trial/

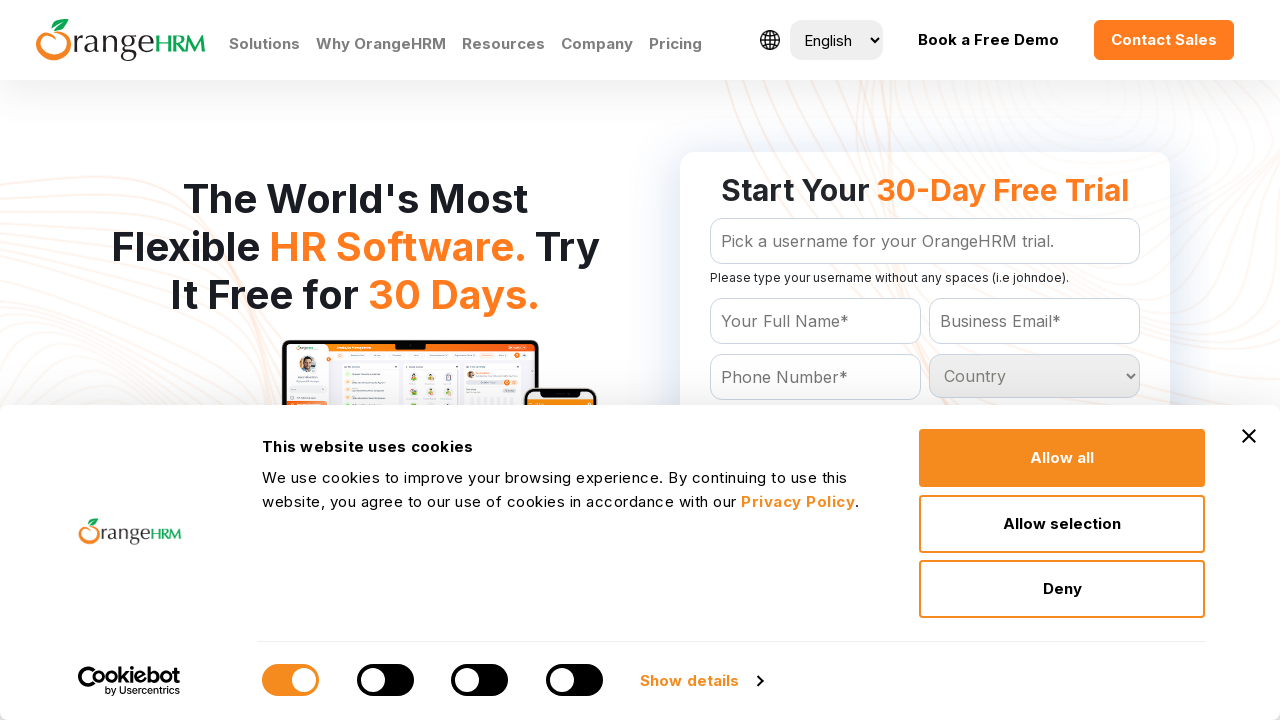

Country dropdown selector is available on the page
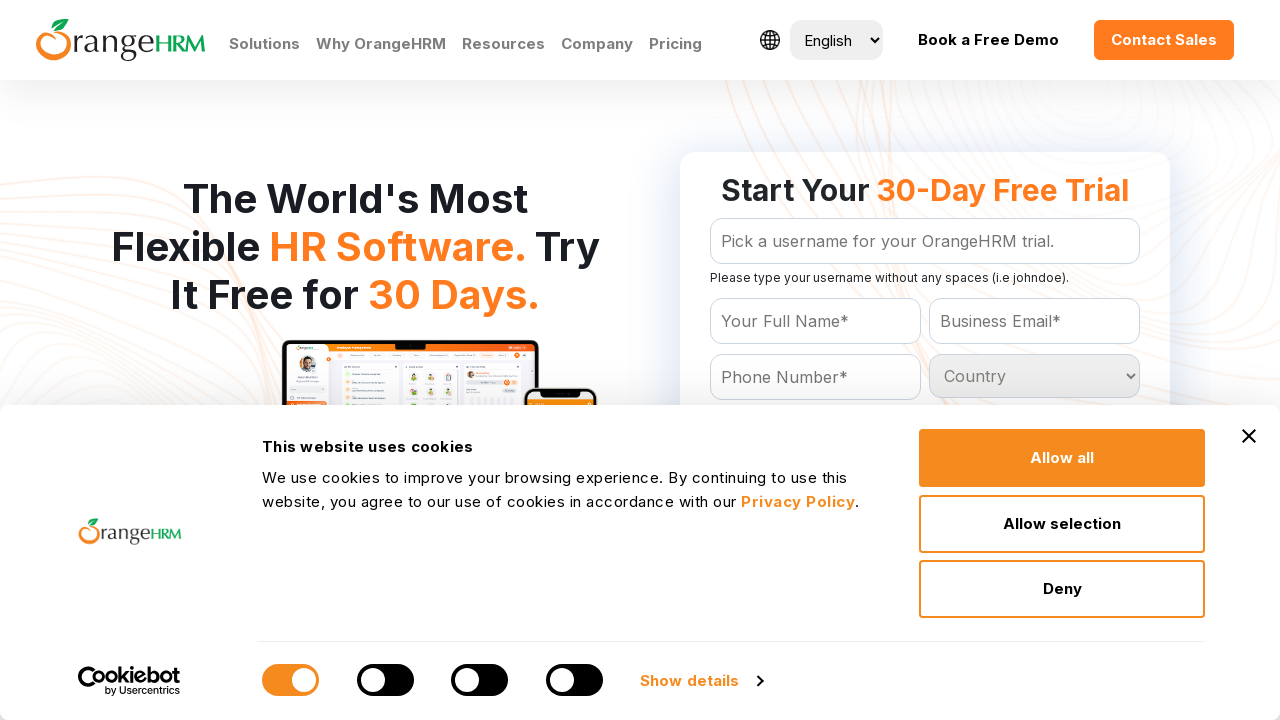

Selected 'Belgium' from the country dropdown menu on #Form_getForm_Country
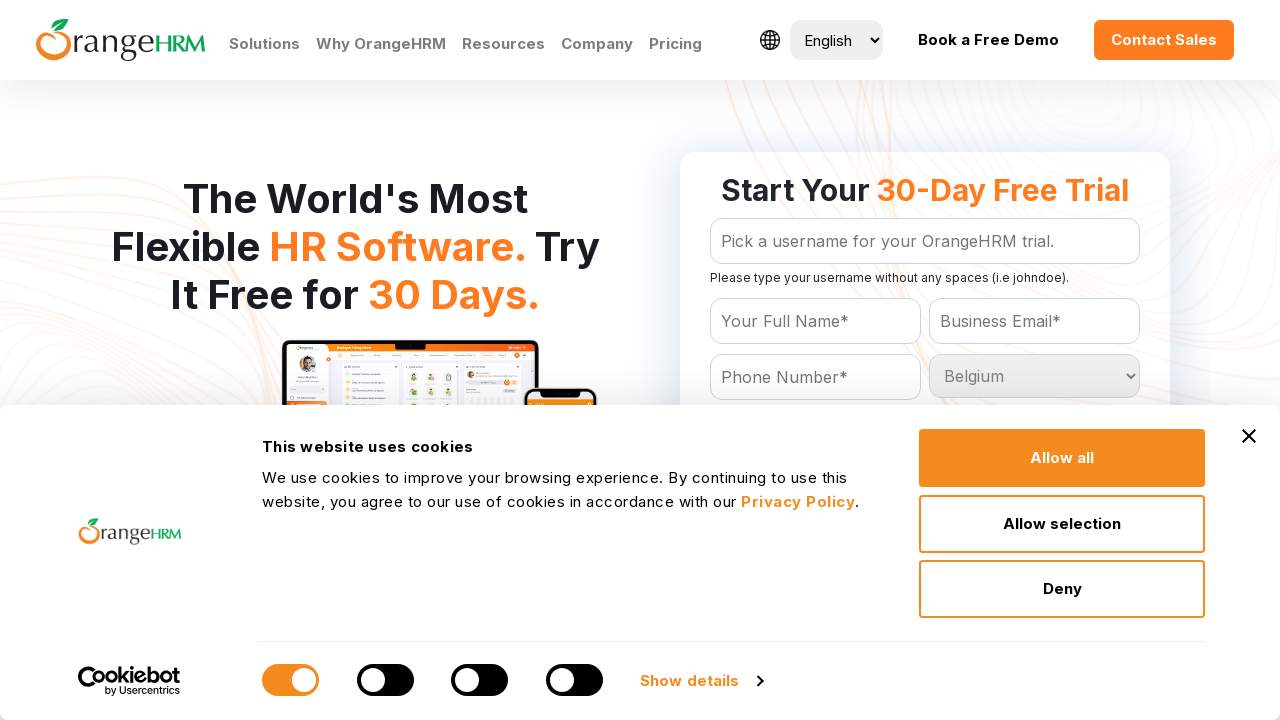

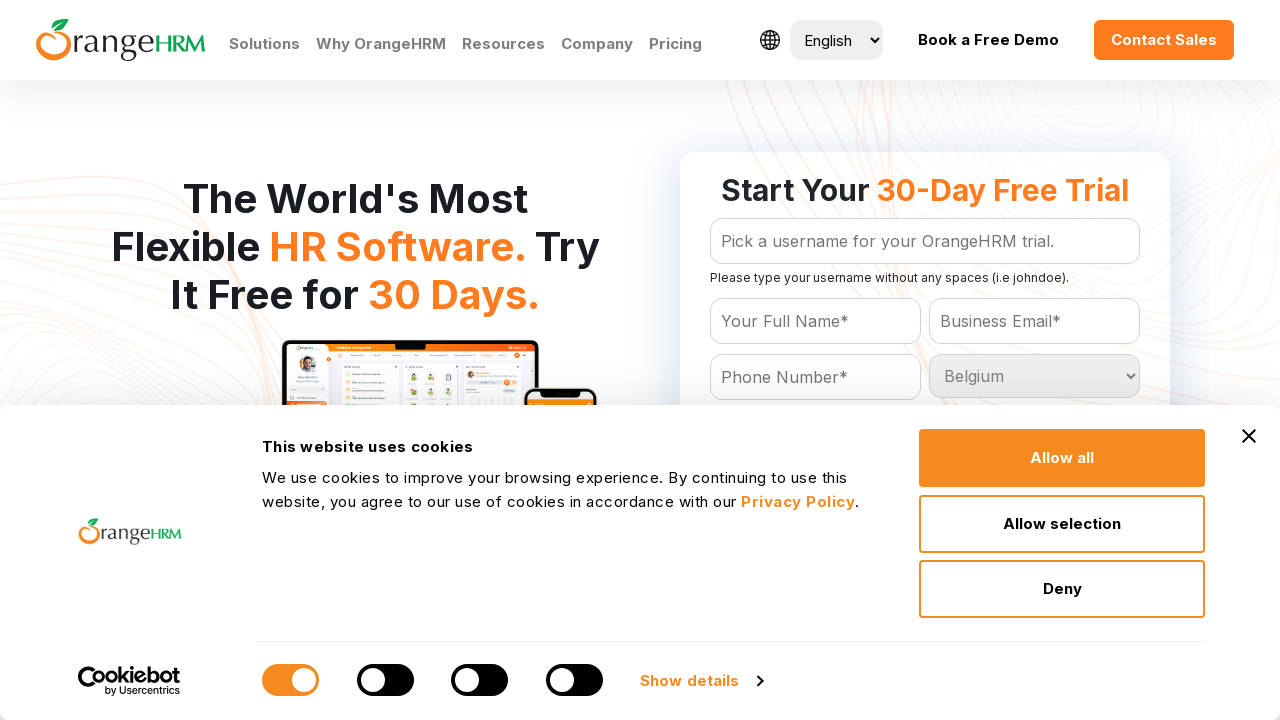